Types text into a notes field and verifies the input value

Starting URL: https://play1.automationcamp.ir/forms.html

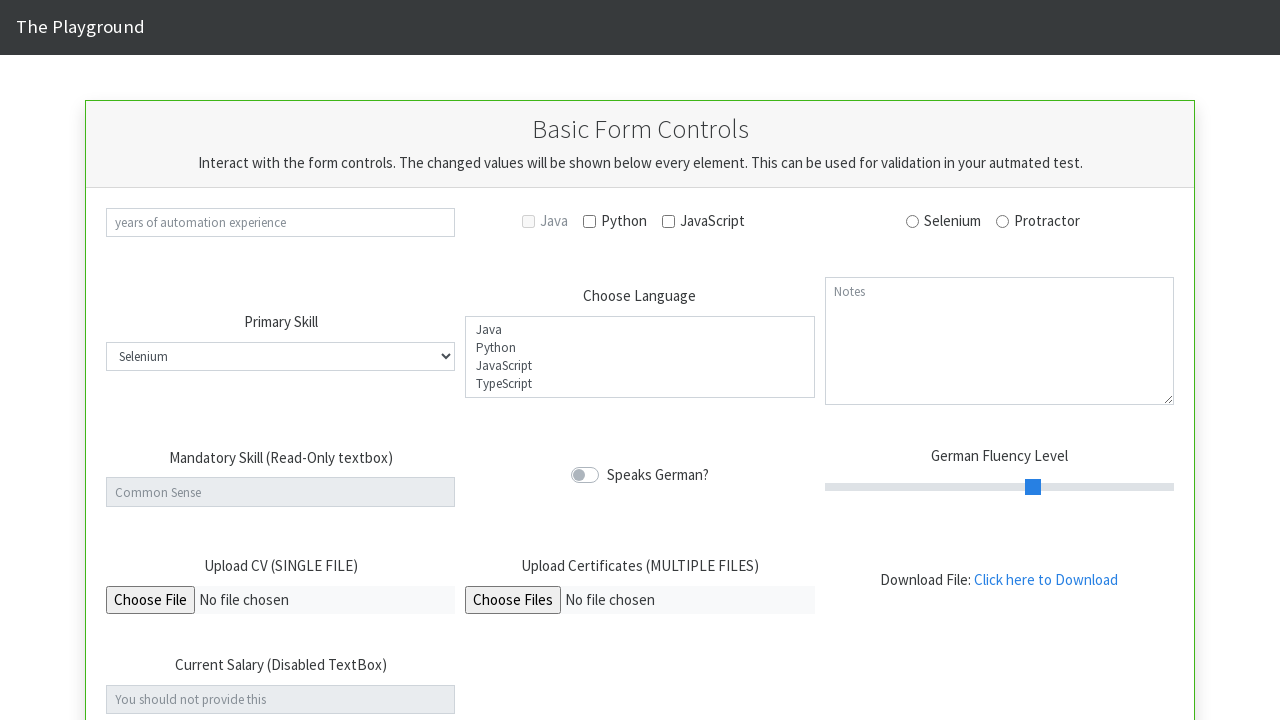

Typed 'Automation Camp' into notes field on #notes
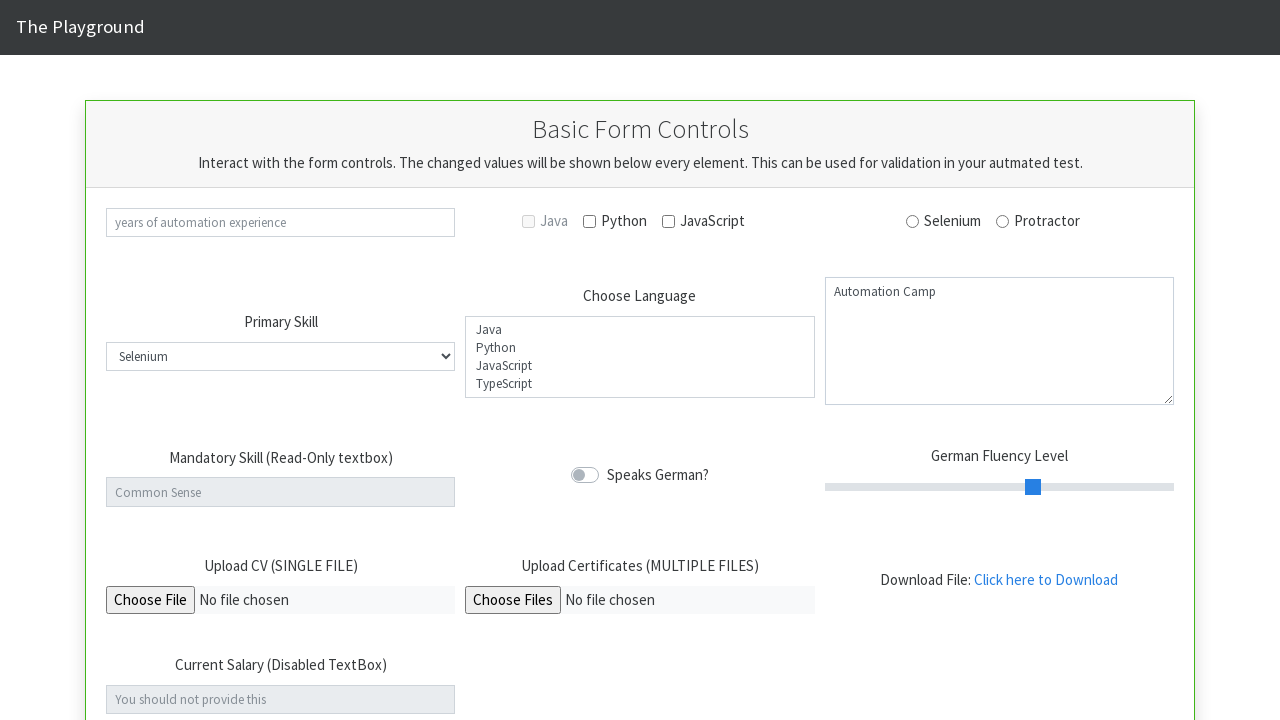

Verified notes field contains 'Automation Camp'
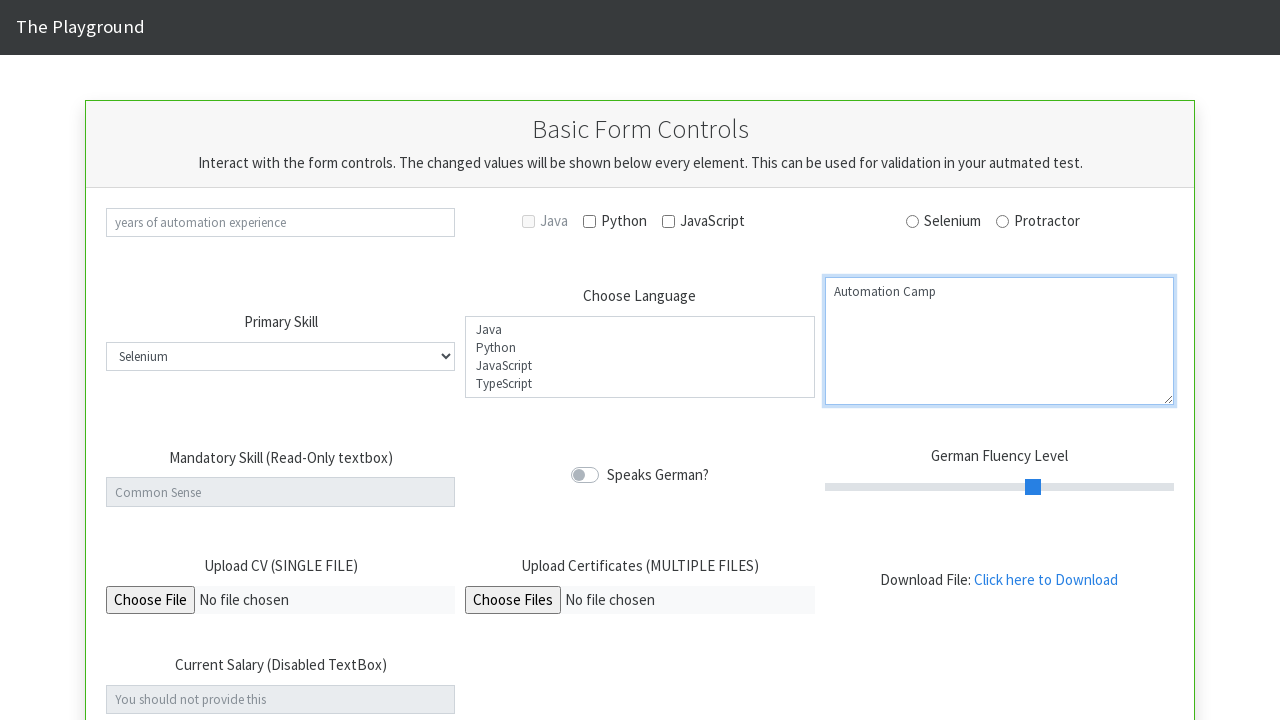

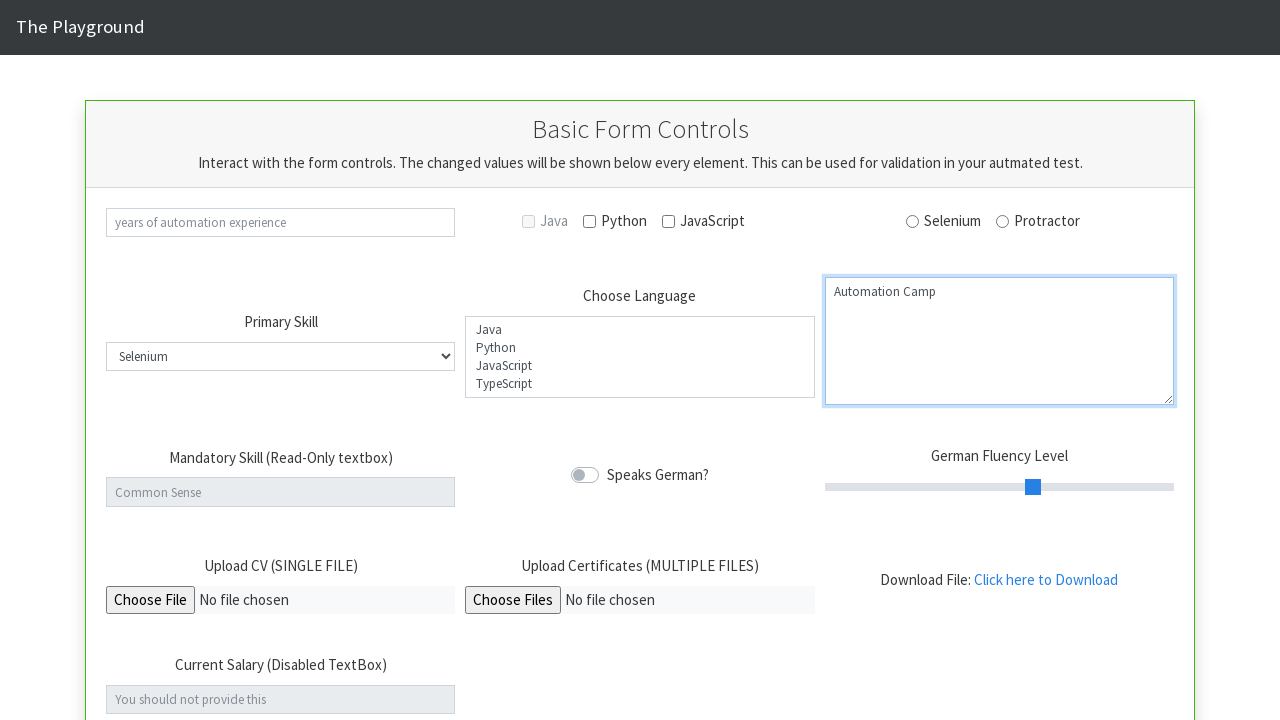